Tests JavaScript confirmation alert handling by clicking a button that triggers a confirmation dialog, dismissing it by clicking Cancel, and verifying the resulting message is displayed.

Starting URL: http://demo.automationtesting.in/Alerts.html

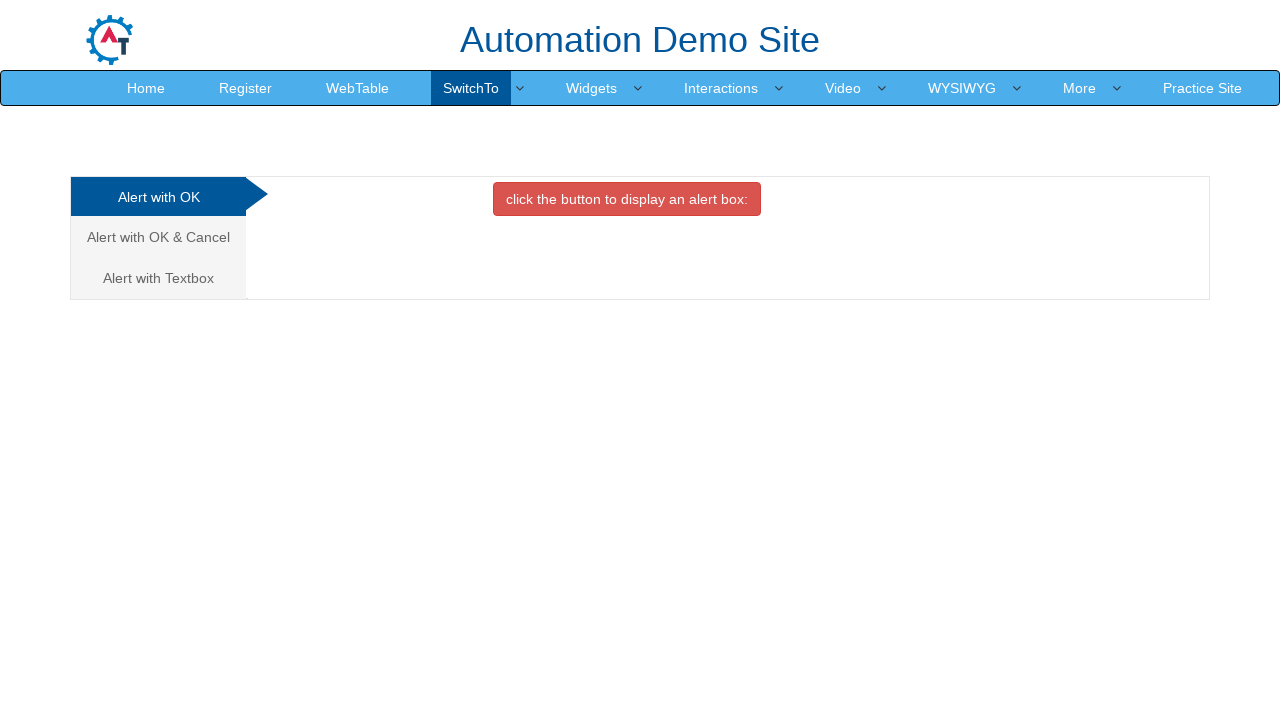

Clicked on the Cancel/Confirm Alert tab at (158, 237) on a[href='#CancelTab']
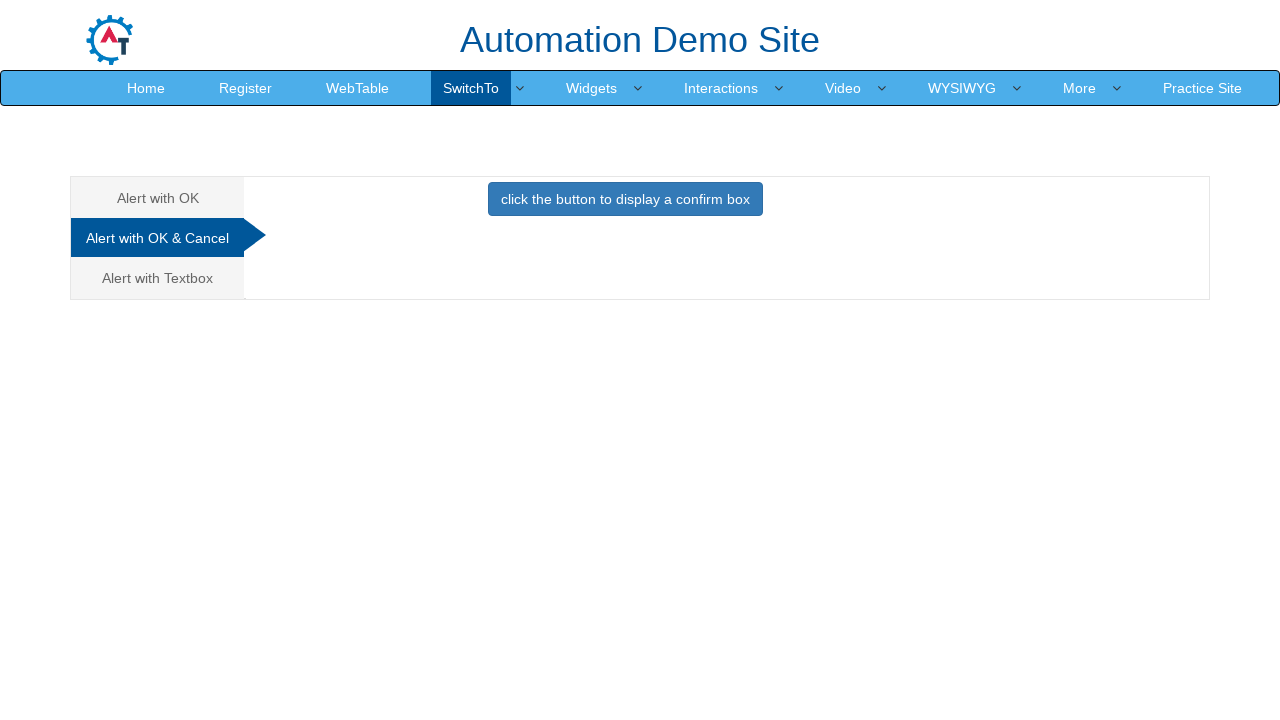

Clicked the button to trigger confirmation alert at (625, 199) on button.btn.btn-primary
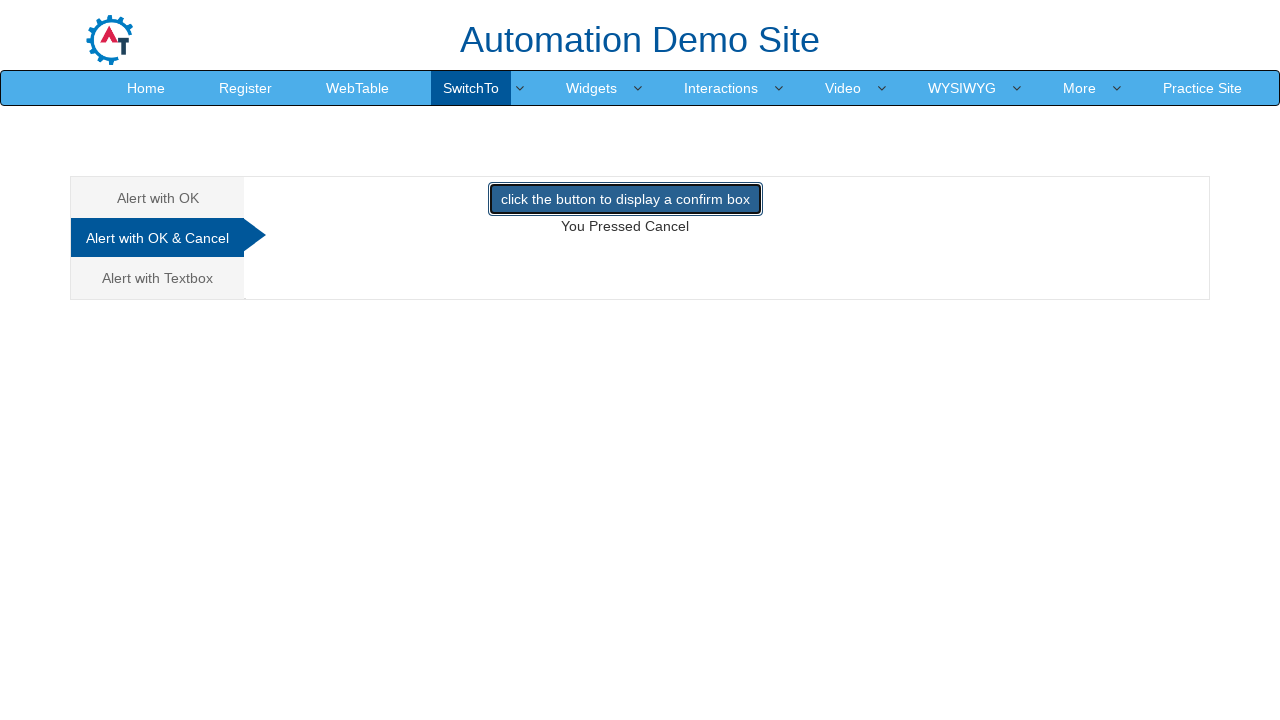

Set up dialog handler to dismiss the alert
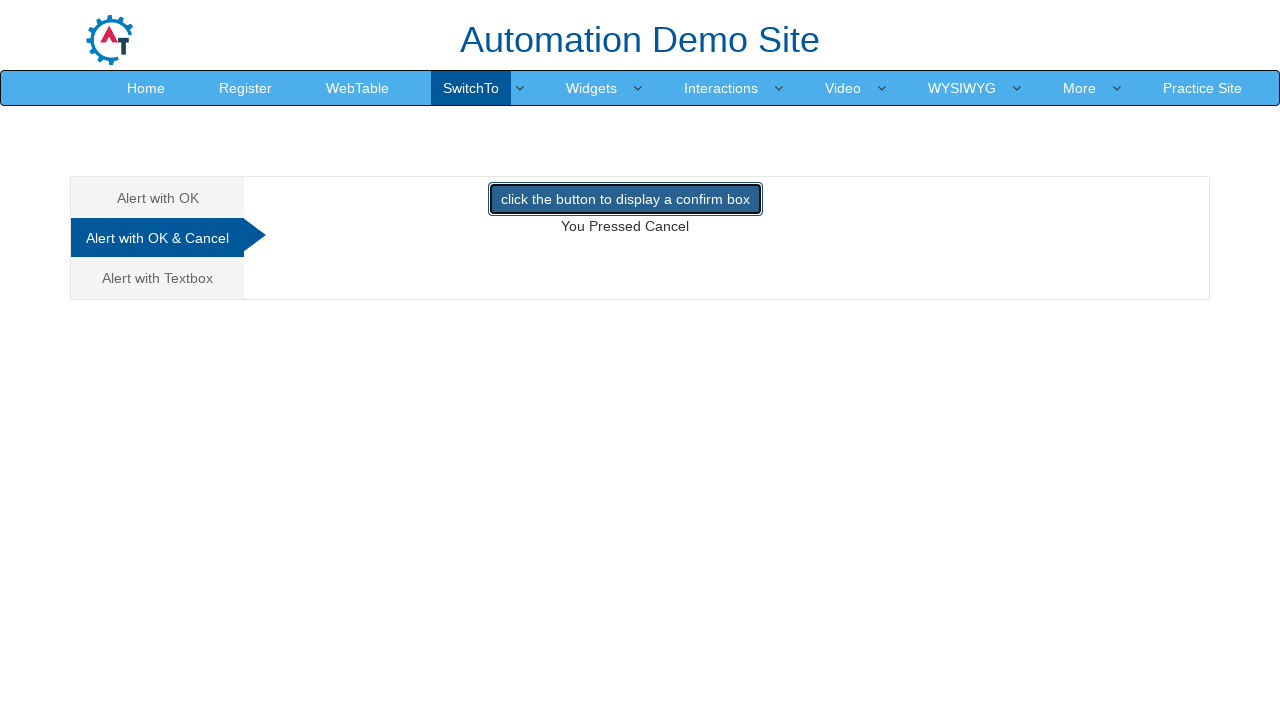

Waited for dialog to appear and be dismissed
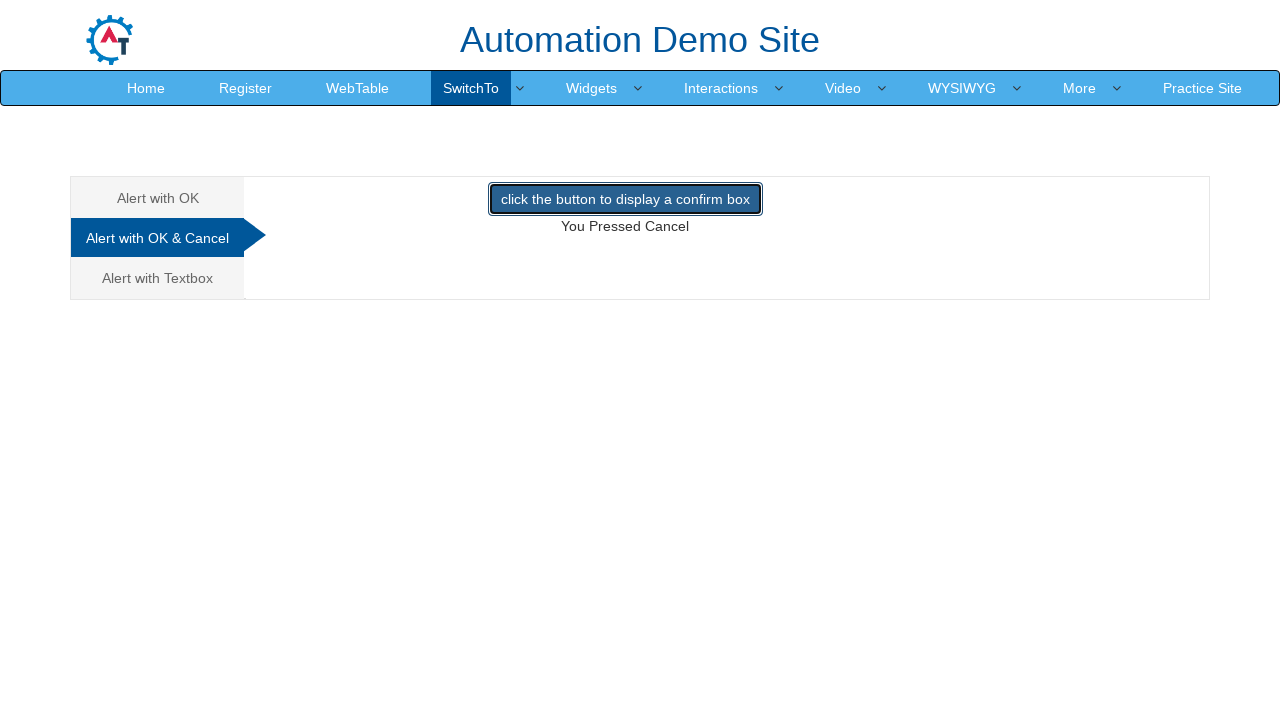

Clicked the button again to trigger confirmation alert at (625, 199) on button.btn.btn-primary
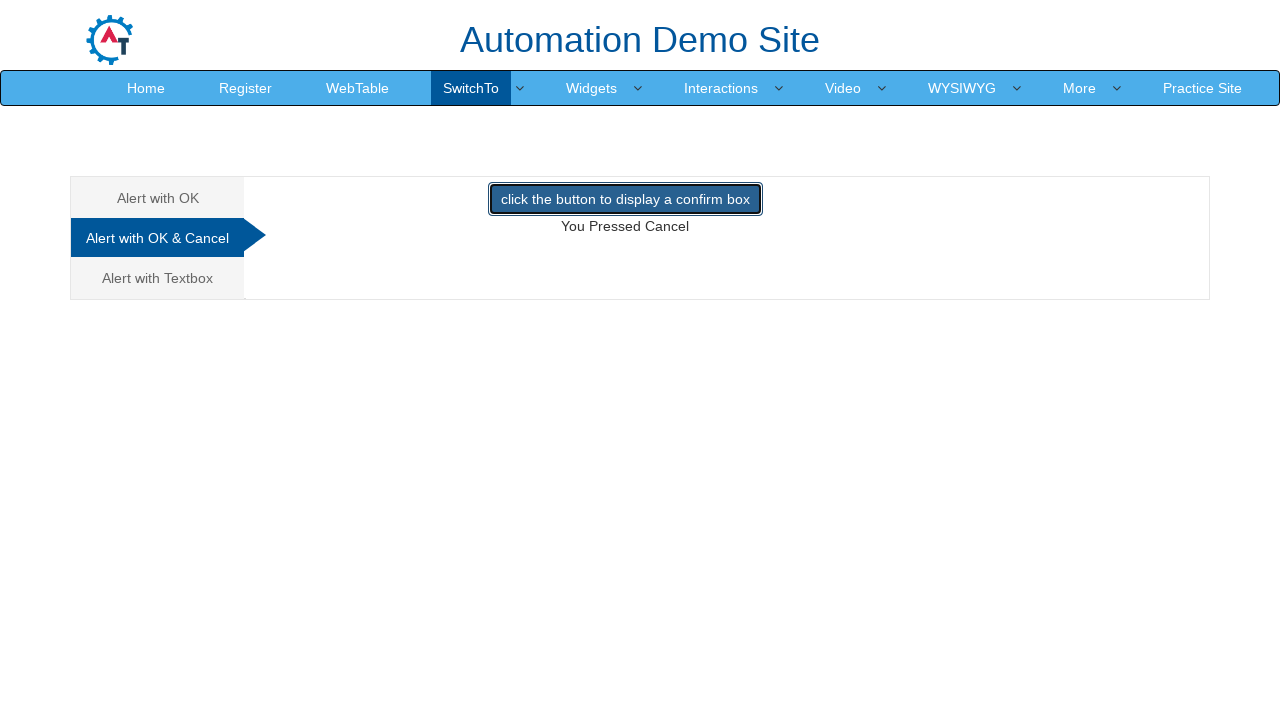

Waited for info message element to be present
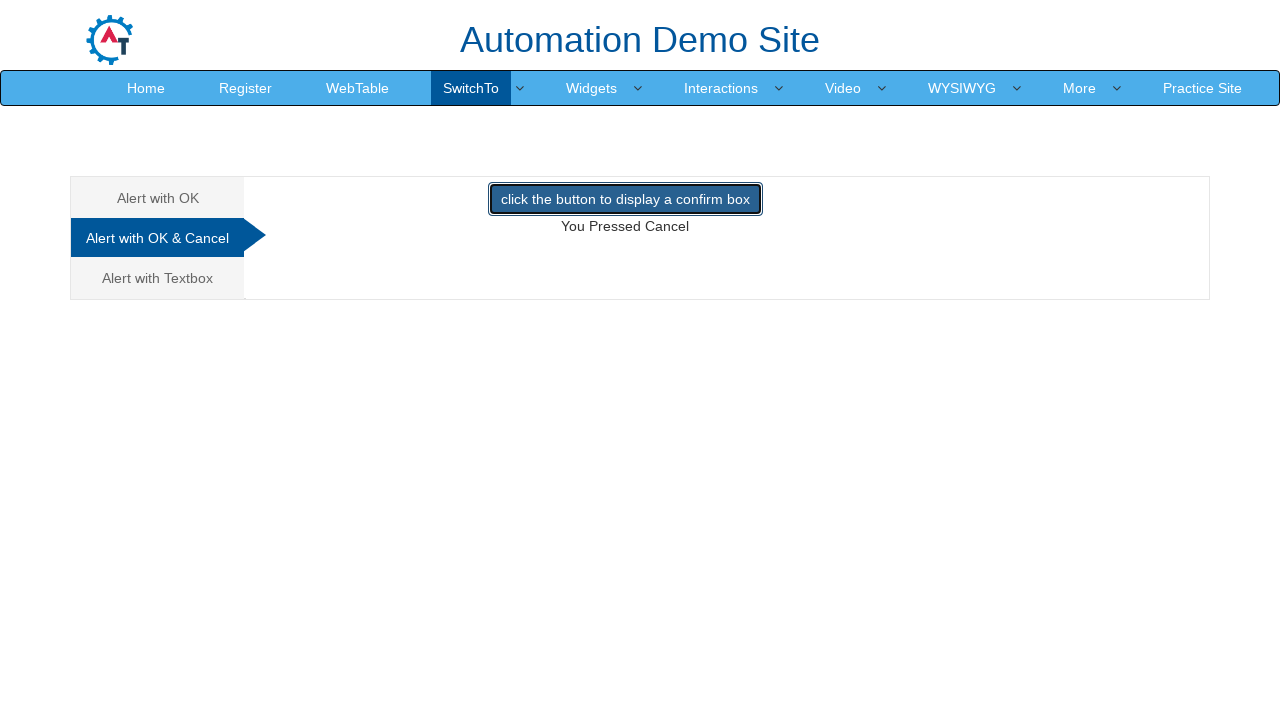

Verified info message element is visible
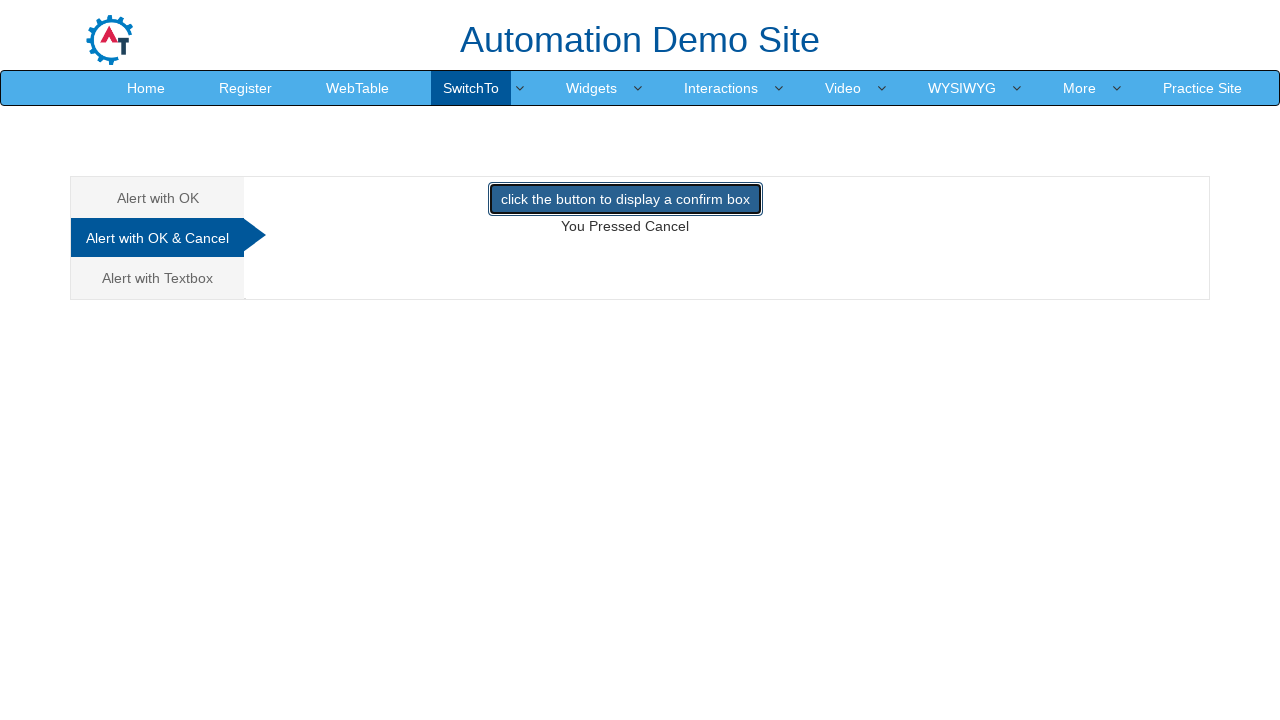

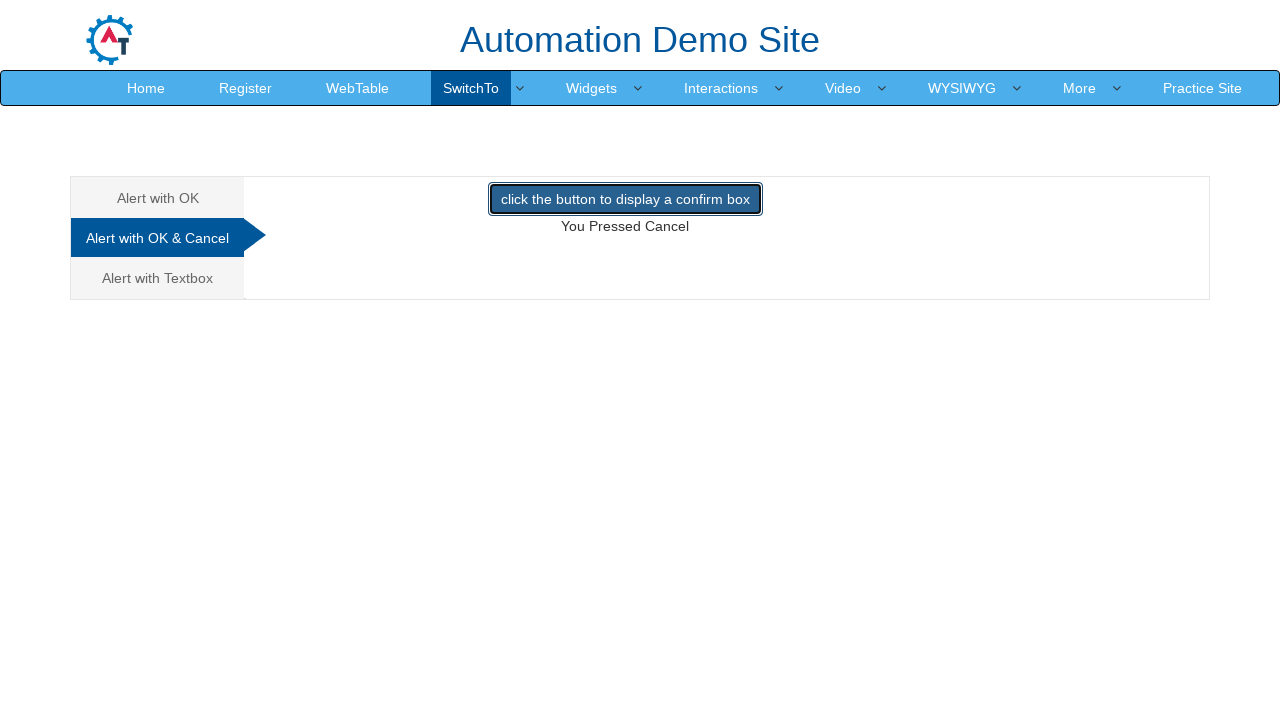